Opens multiple links in new tabs by holding Control key and clicking each navigation menu link

Starting URL: https://jqueryui.com/draggable/

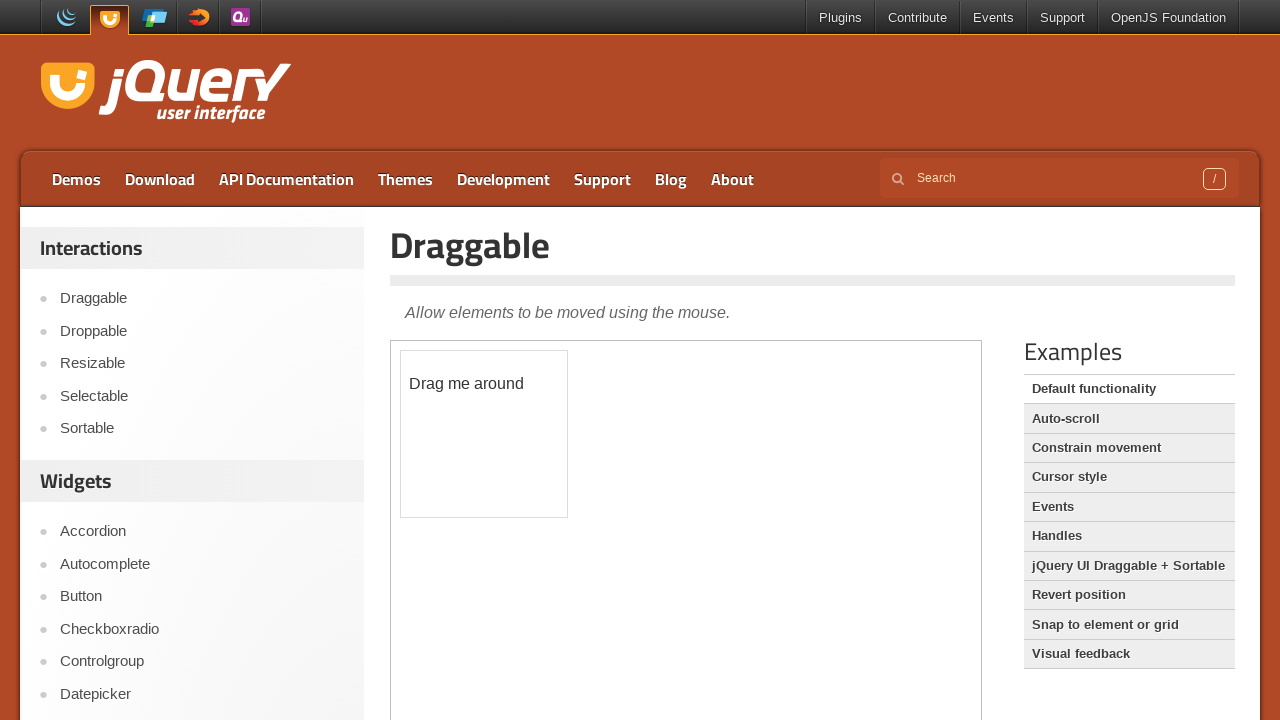

Navigated to jQuery UI draggable demo page
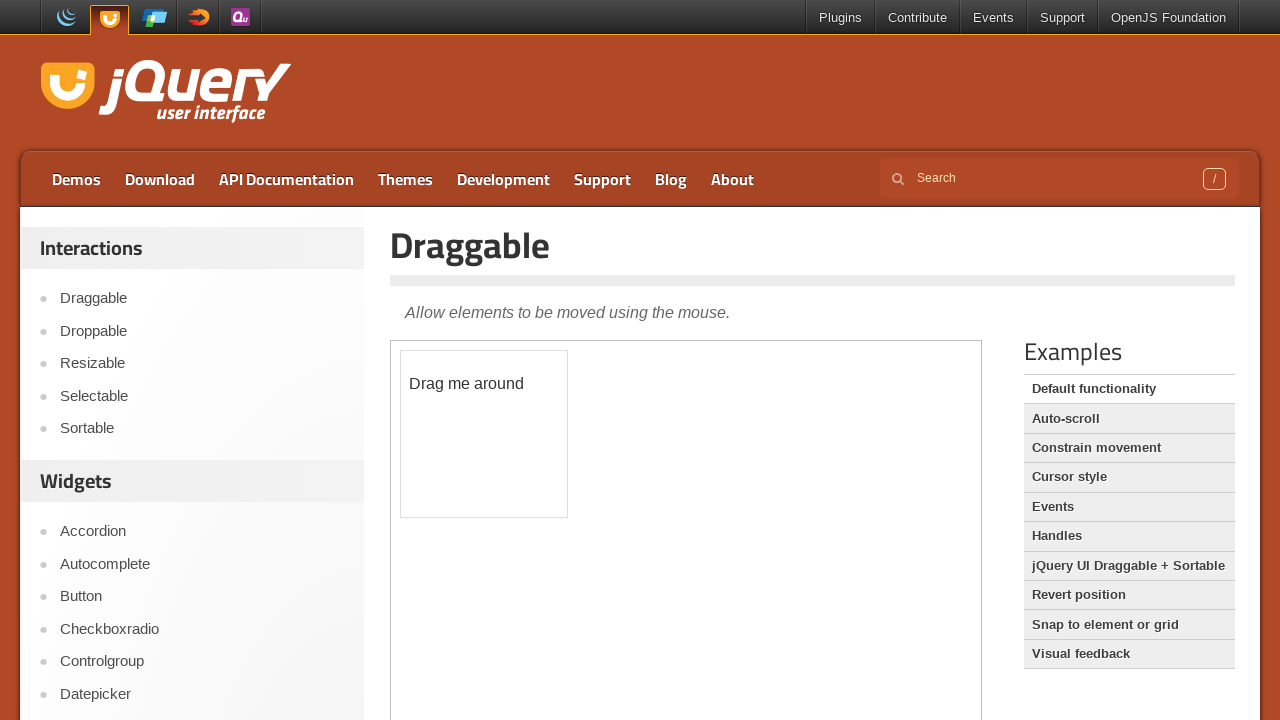

Located all navigation menu links
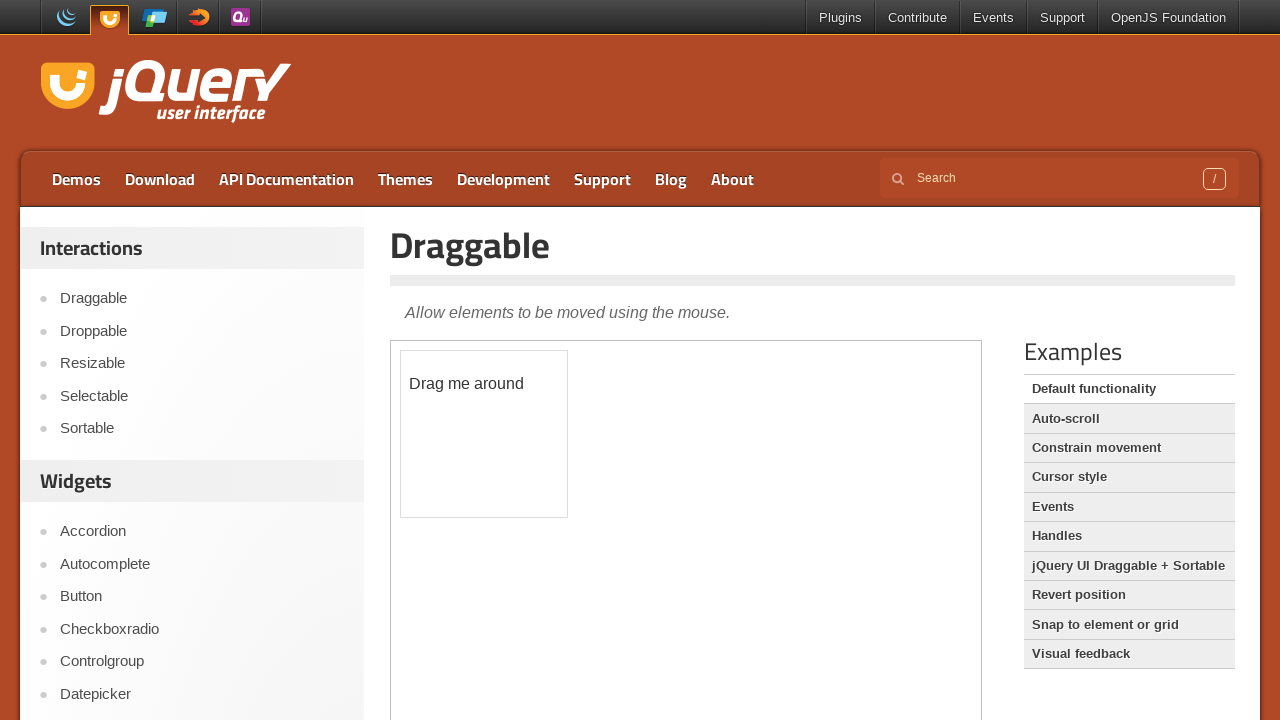

Control+clicked navigation menu link to open in new tab at (76, 179) on xpath=//ul[@id='menu-top']//li//a >> nth=0
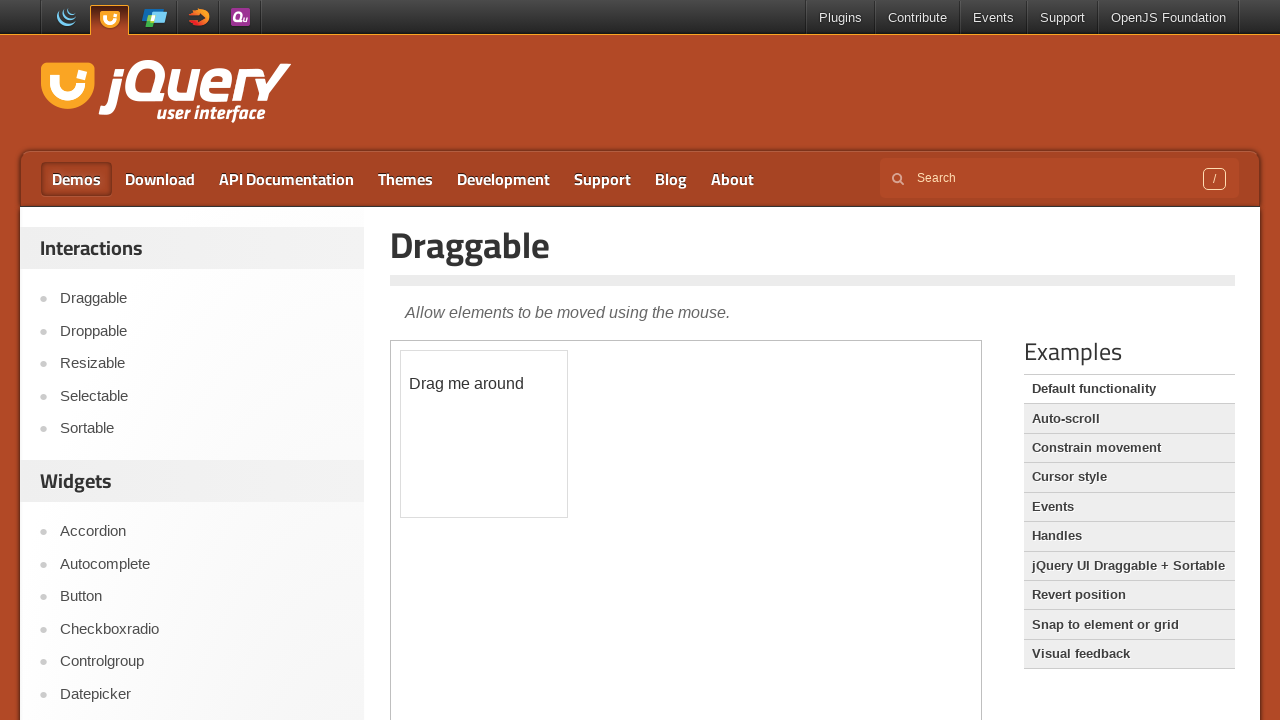

Control+clicked navigation menu link to open in new tab at (160, 179) on xpath=//ul[@id='menu-top']//li//a >> nth=1
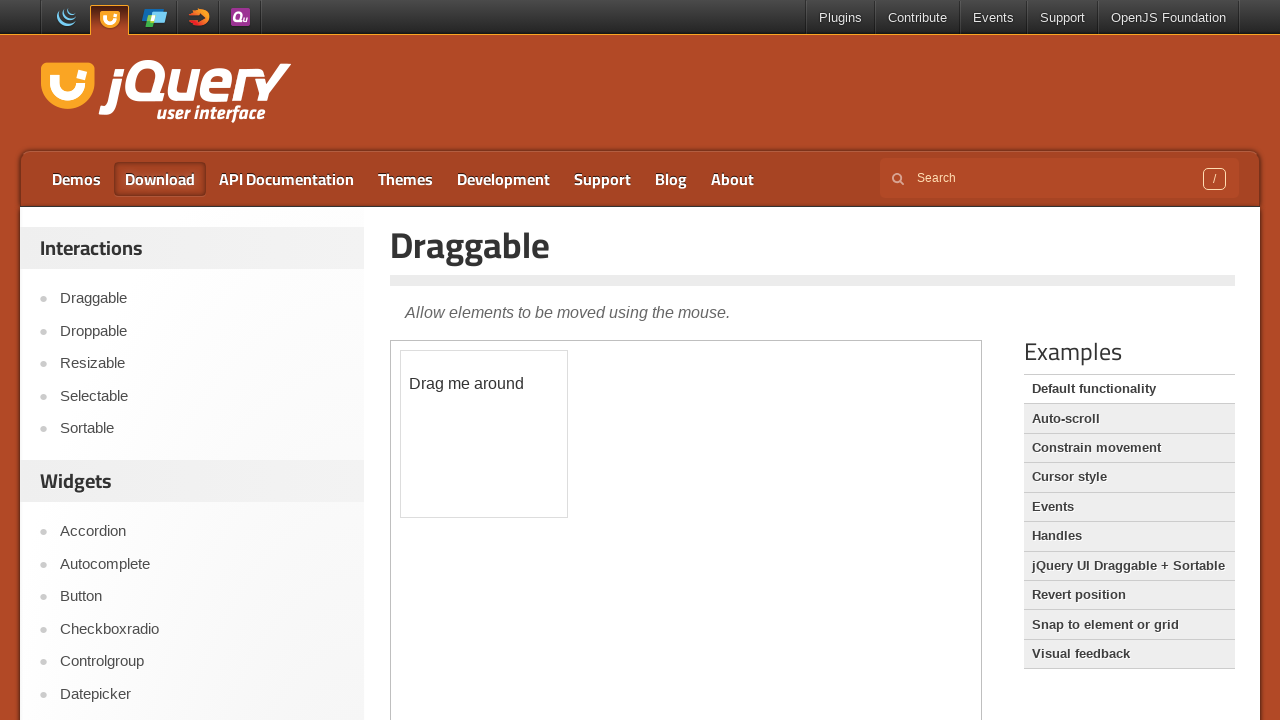

Control+clicked navigation menu link to open in new tab at (286, 179) on xpath=//ul[@id='menu-top']//li//a >> nth=2
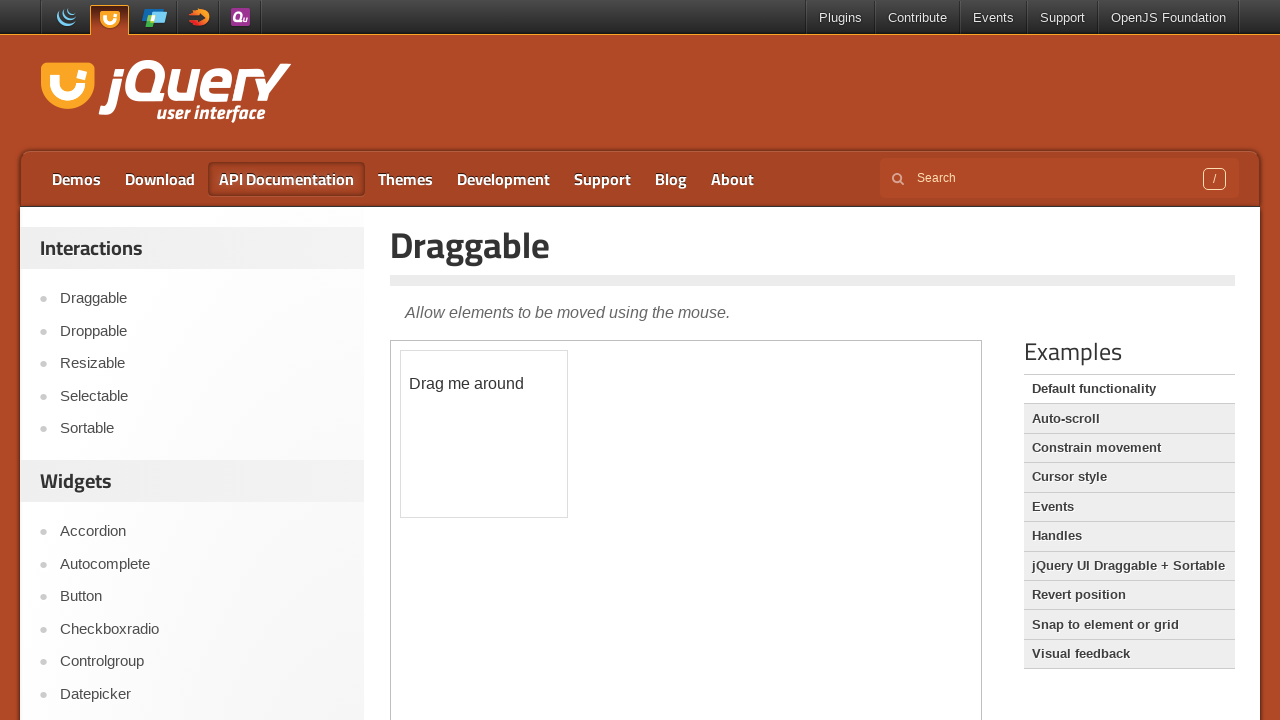

Control+clicked navigation menu link to open in new tab at (406, 179) on xpath=//ul[@id='menu-top']//li//a >> nth=3
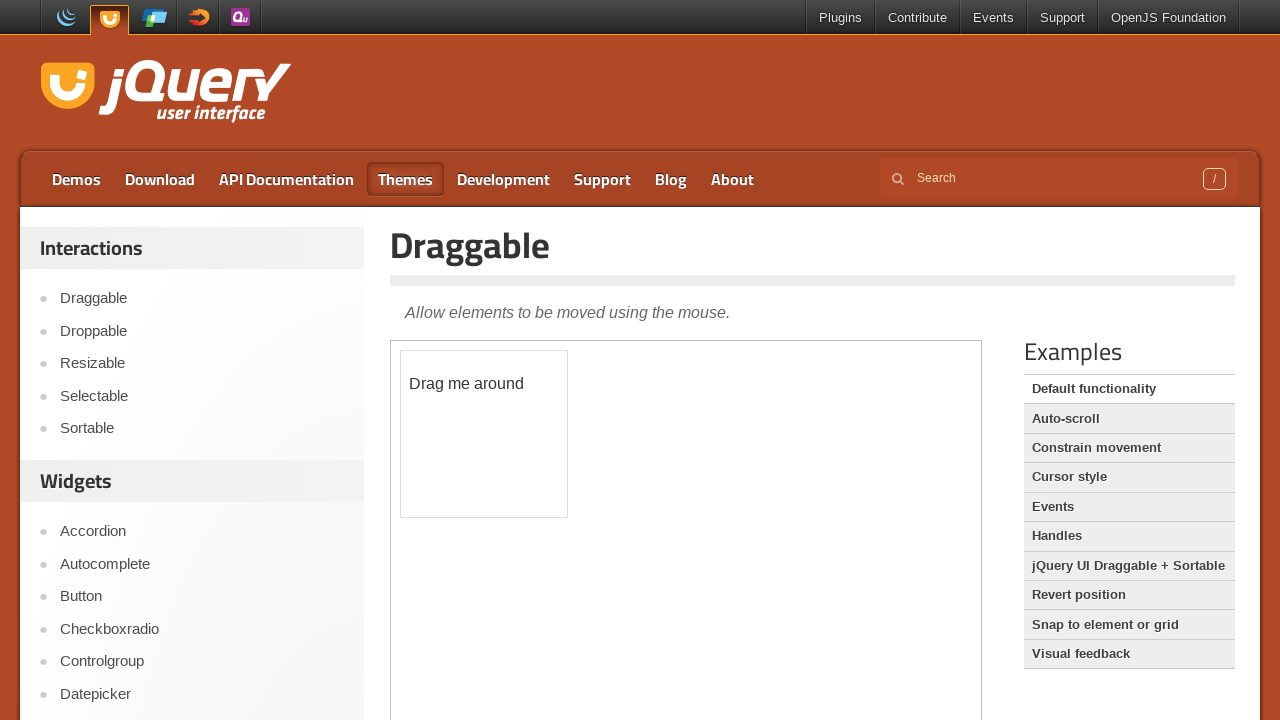

Control+clicked navigation menu link to open in new tab at (504, 179) on xpath=//ul[@id='menu-top']//li//a >> nth=4
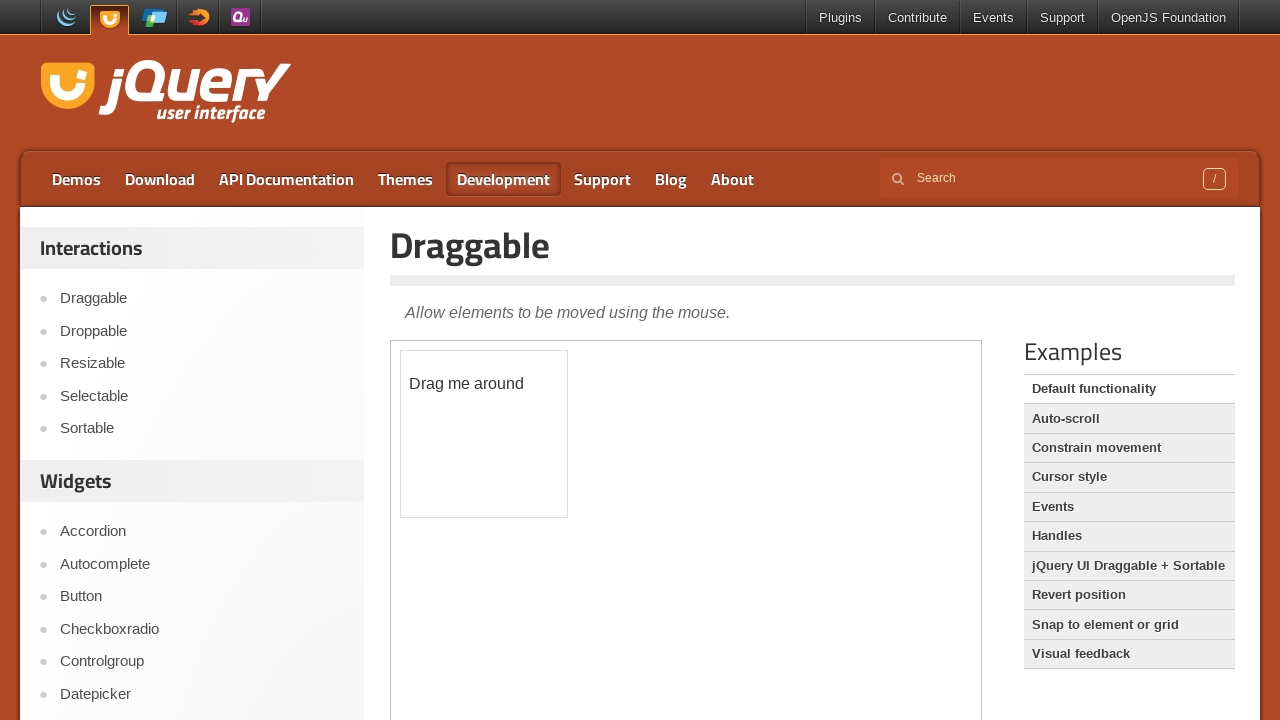

Control+clicked navigation menu link to open in new tab at (602, 179) on xpath=//ul[@id='menu-top']//li//a >> nth=5
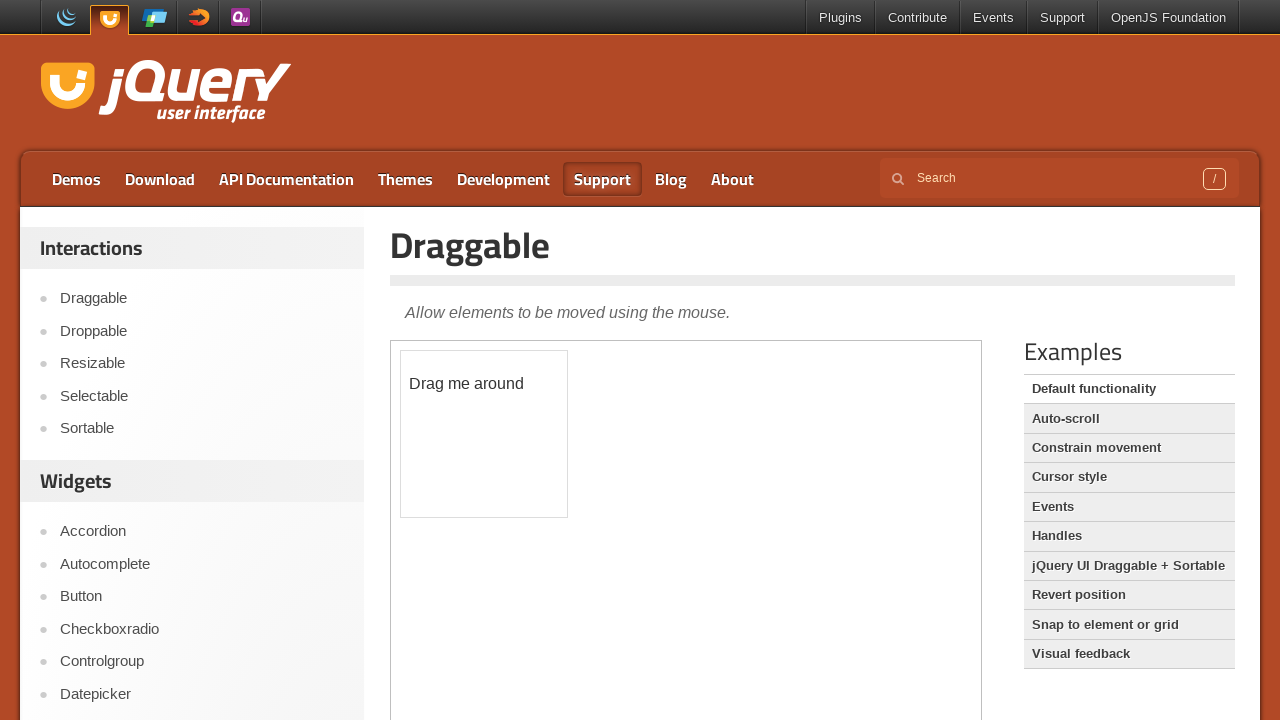

Control+clicked navigation menu link to open in new tab at (671, 179) on xpath=//ul[@id='menu-top']//li//a >> nth=6
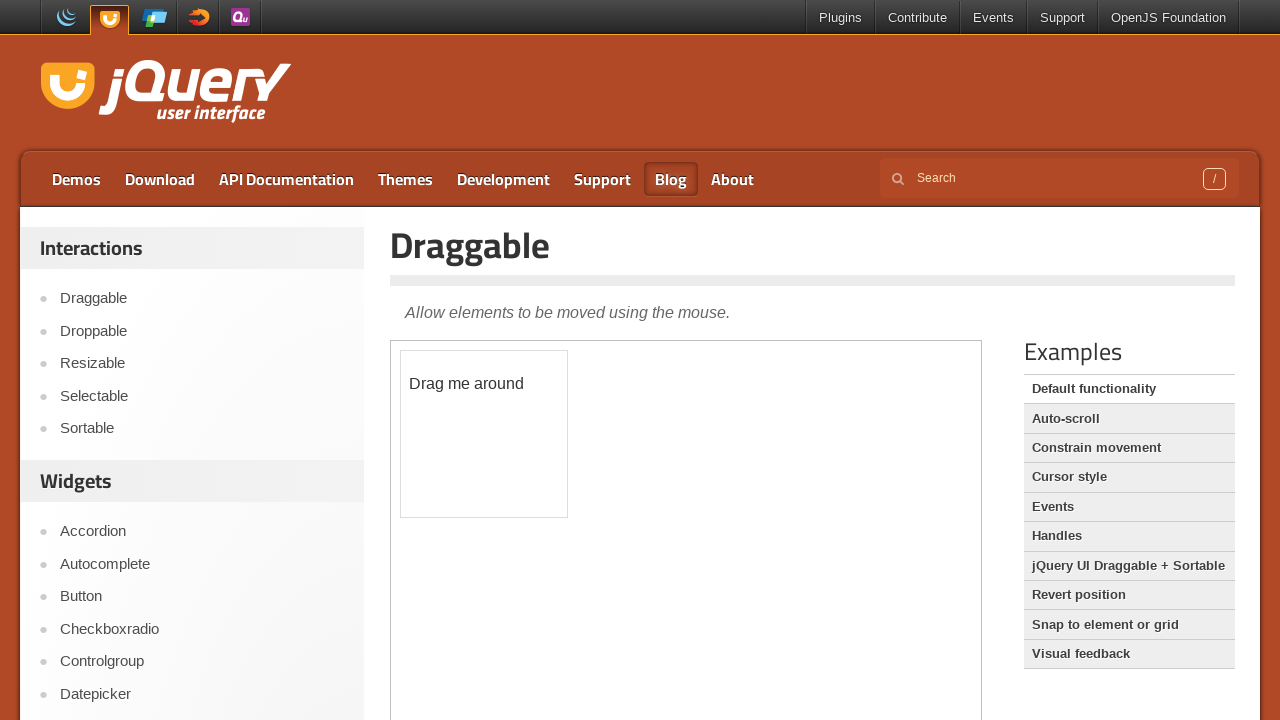

Control+clicked navigation menu link to open in new tab at (732, 179) on xpath=//ul[@id='menu-top']//li//a >> nth=7
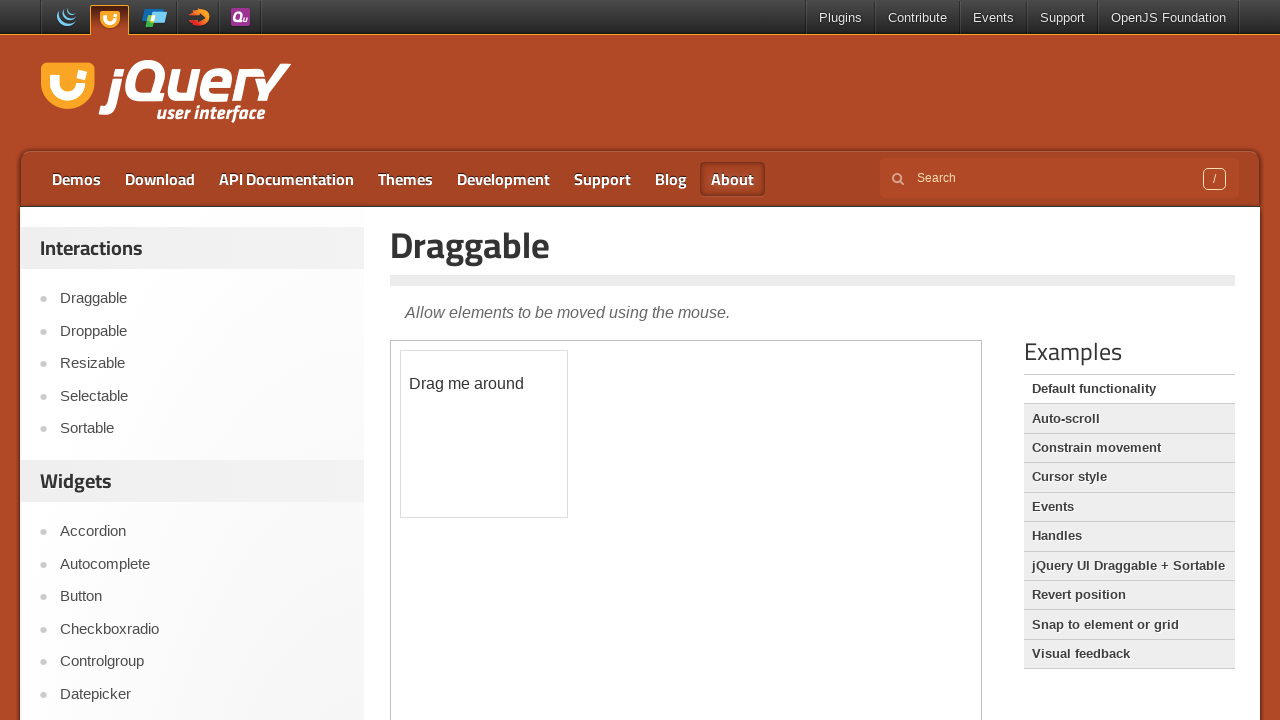

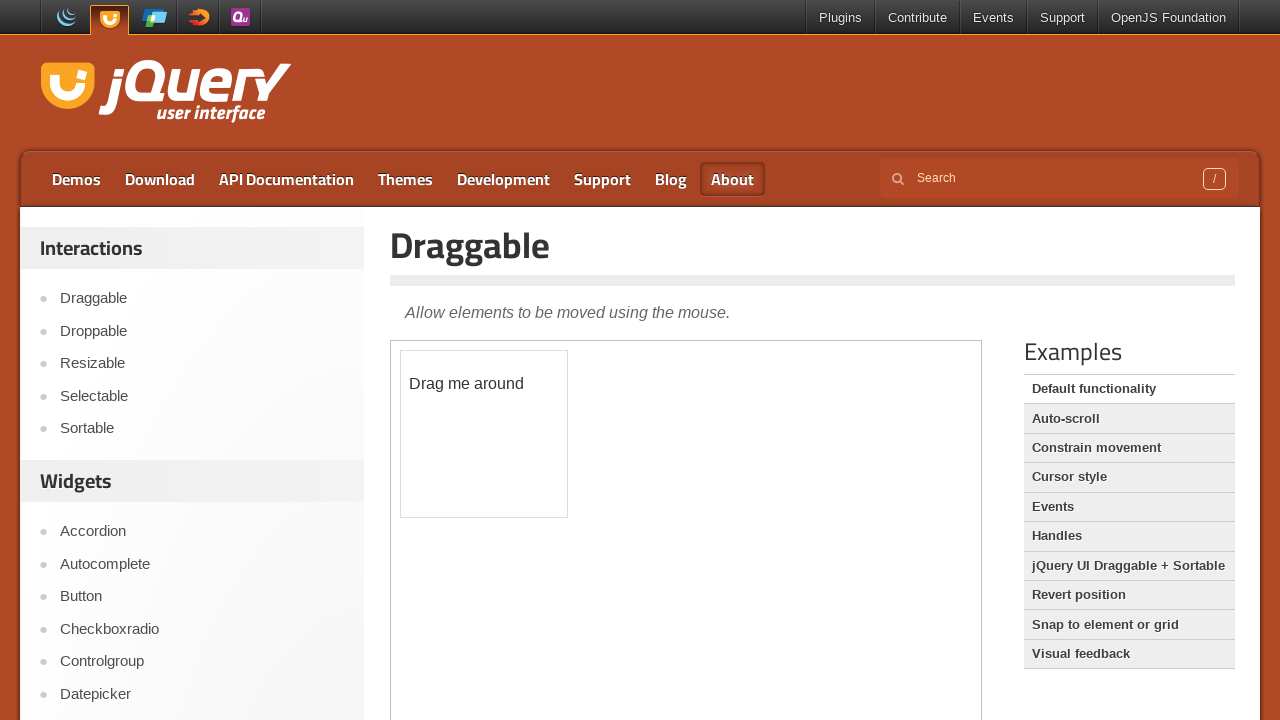